Tests slider interaction by clicking on the center of a range slider element to change its value from the default position.

Starting URL: https://demoqa.com/slider

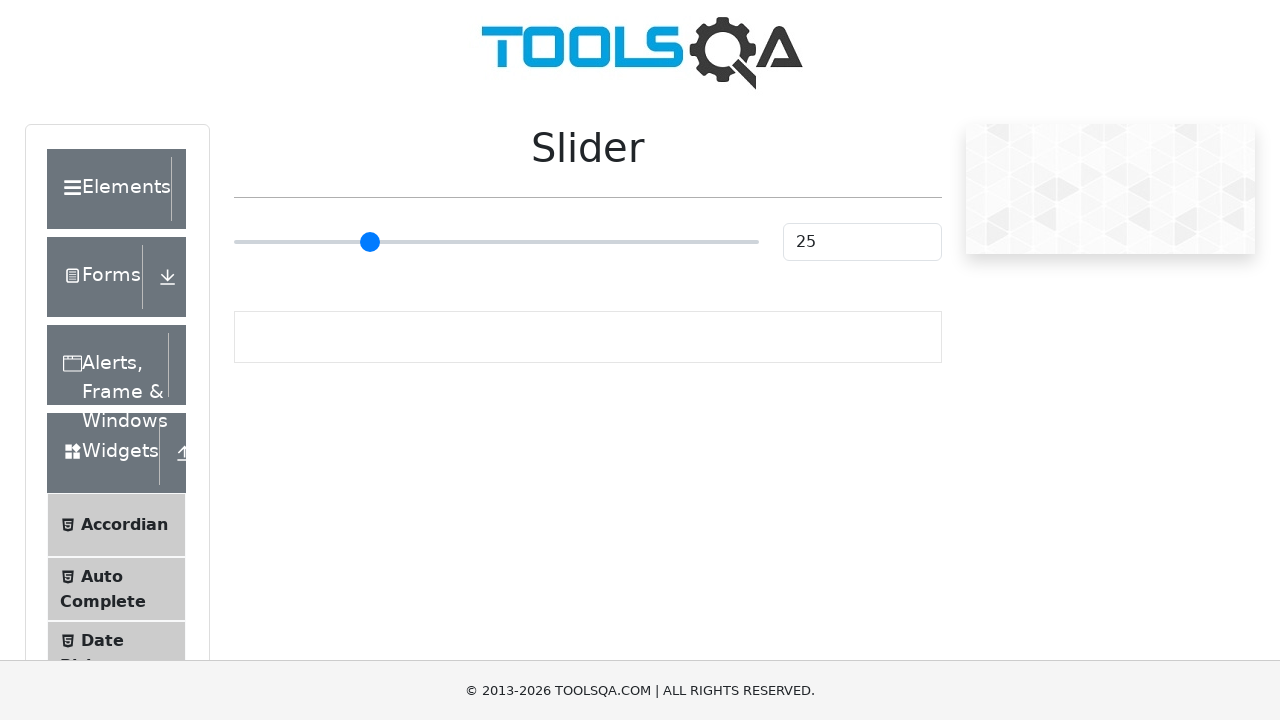

Range slider element became visible
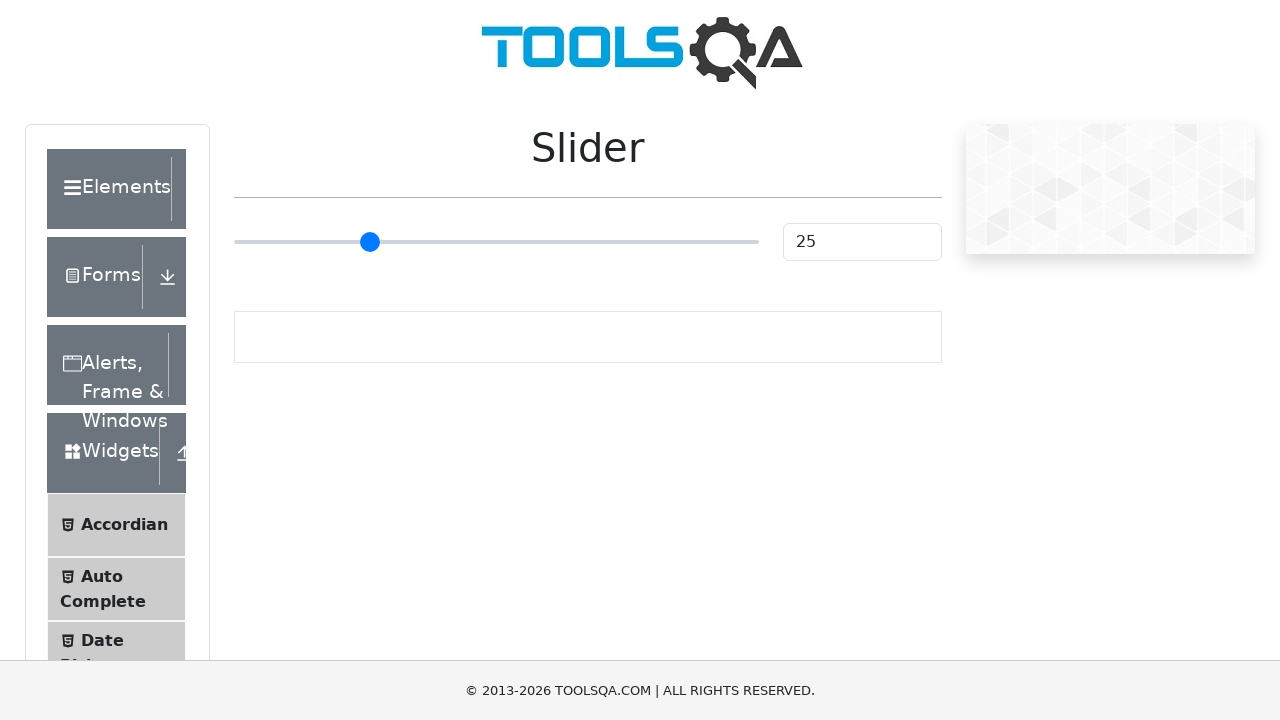

Retrieved bounding box dimensions of the range slider
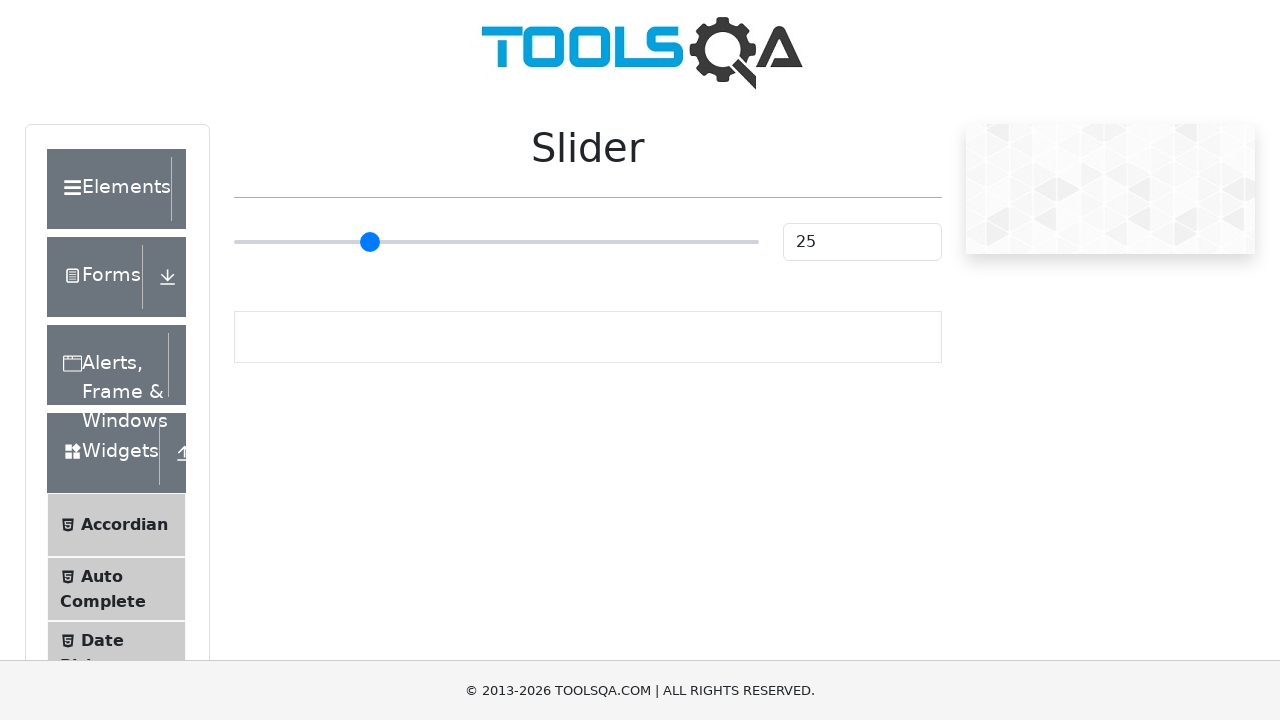

Clicked on the center of the range slider to change its value at (496, 242)
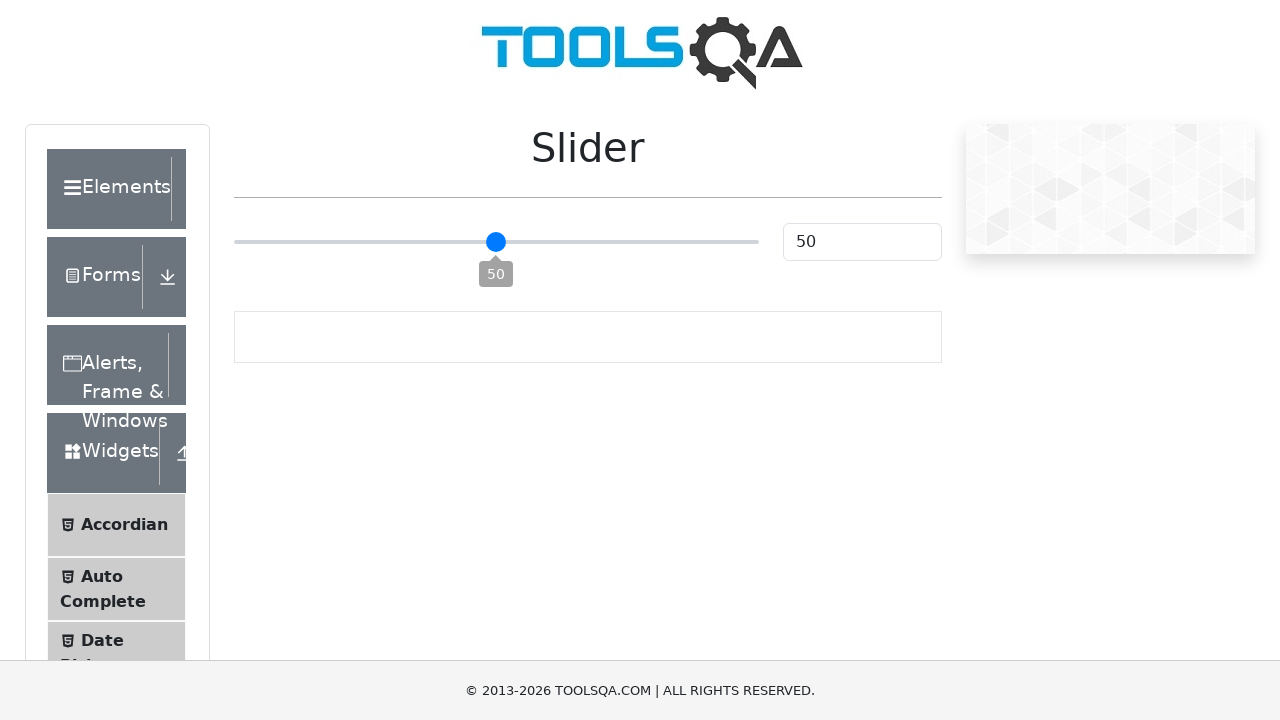

Slider value updated and info box is ready
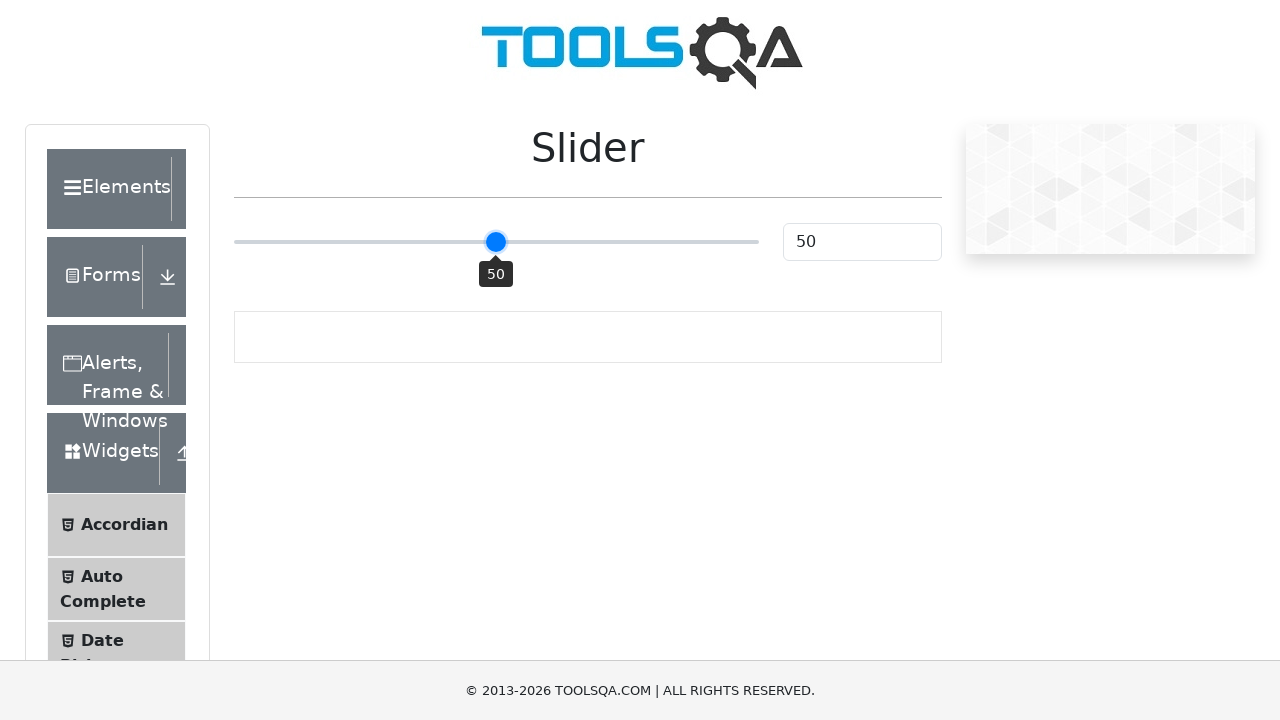

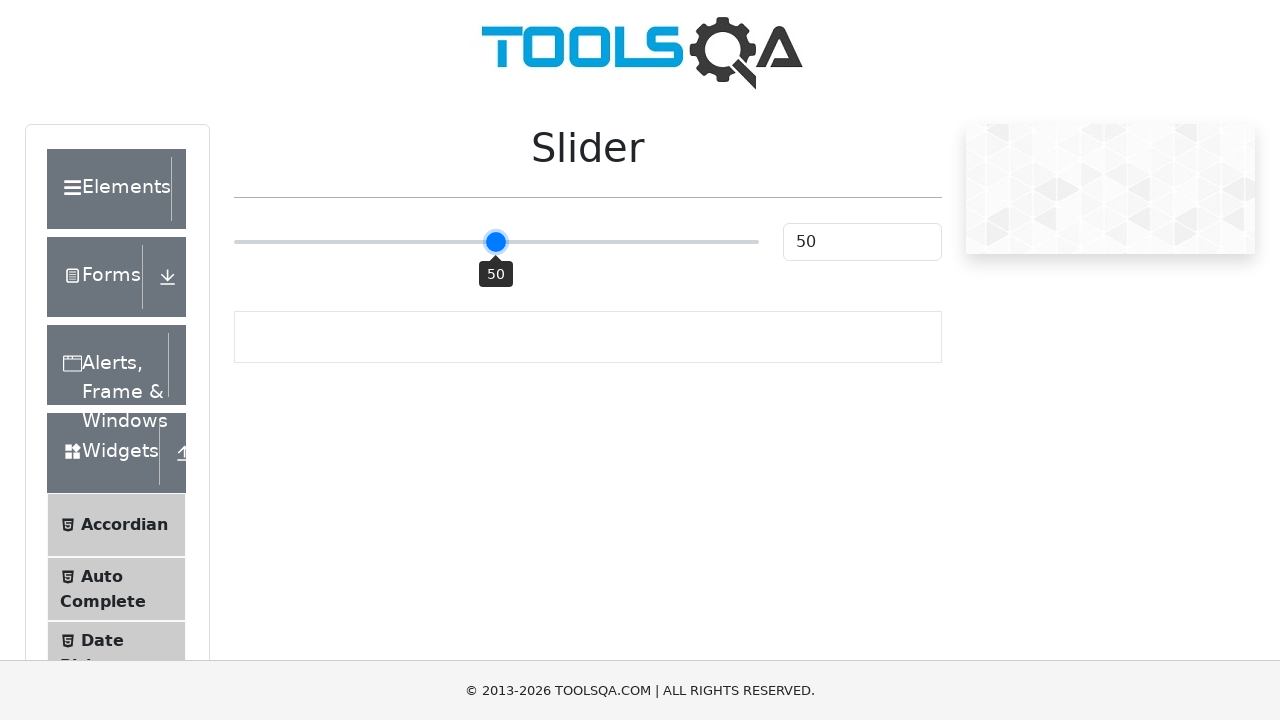